Tests a web calculator by performing all four basic arithmetic operations (addition, subtraction, multiplication, division) with two numbers and verifying the results are displayed correctly.

Starting URL: https://testpages.eviltester.com/styled/calculator

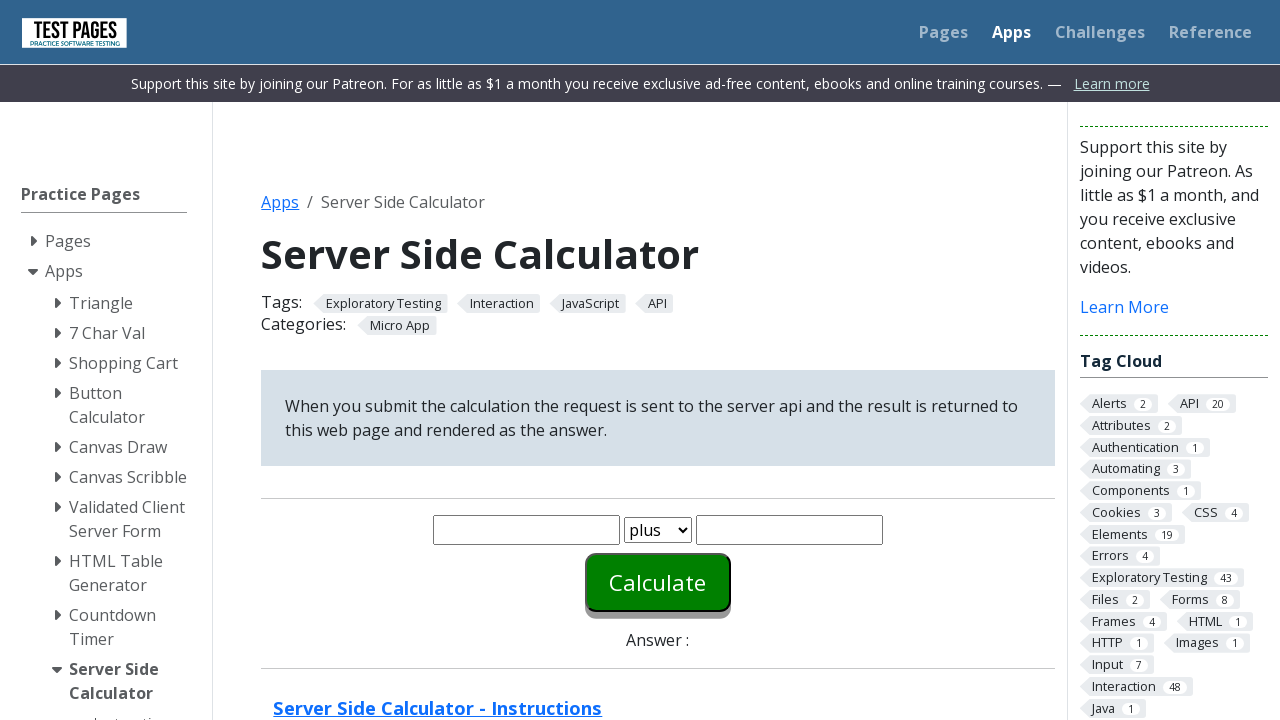

Cleared first number input field on #number1
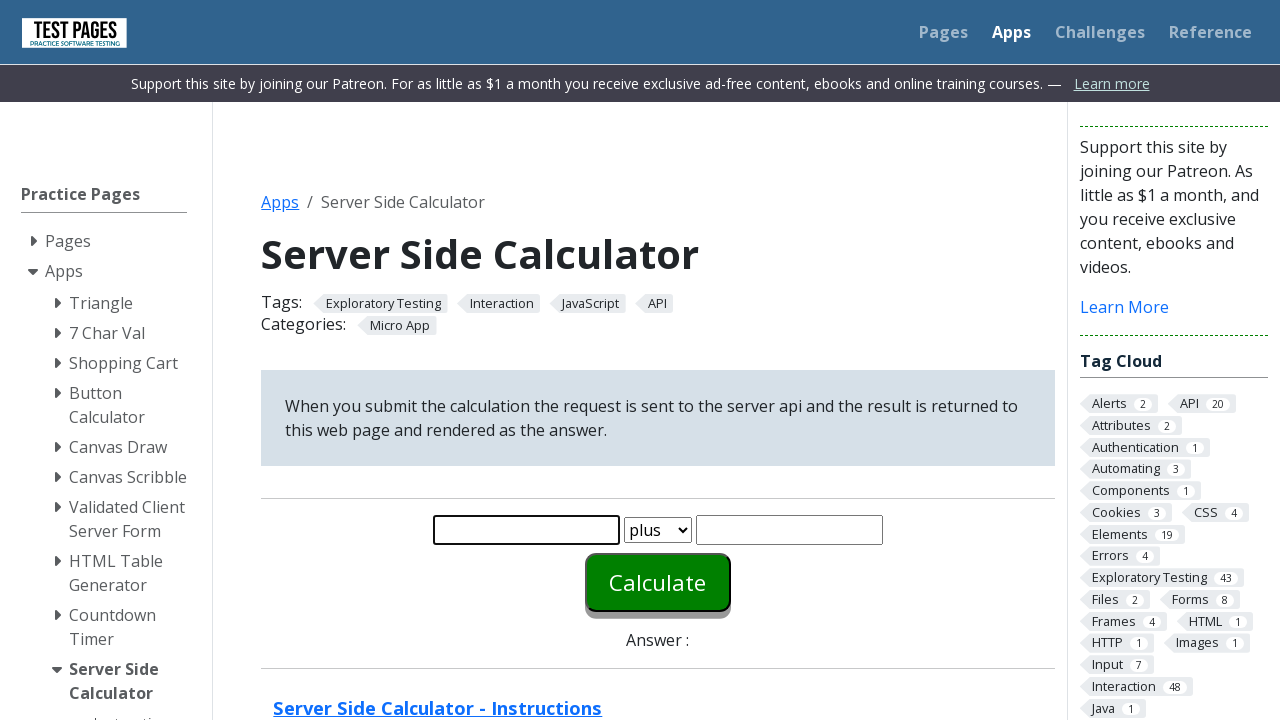

Entered first number: 20 on #number1
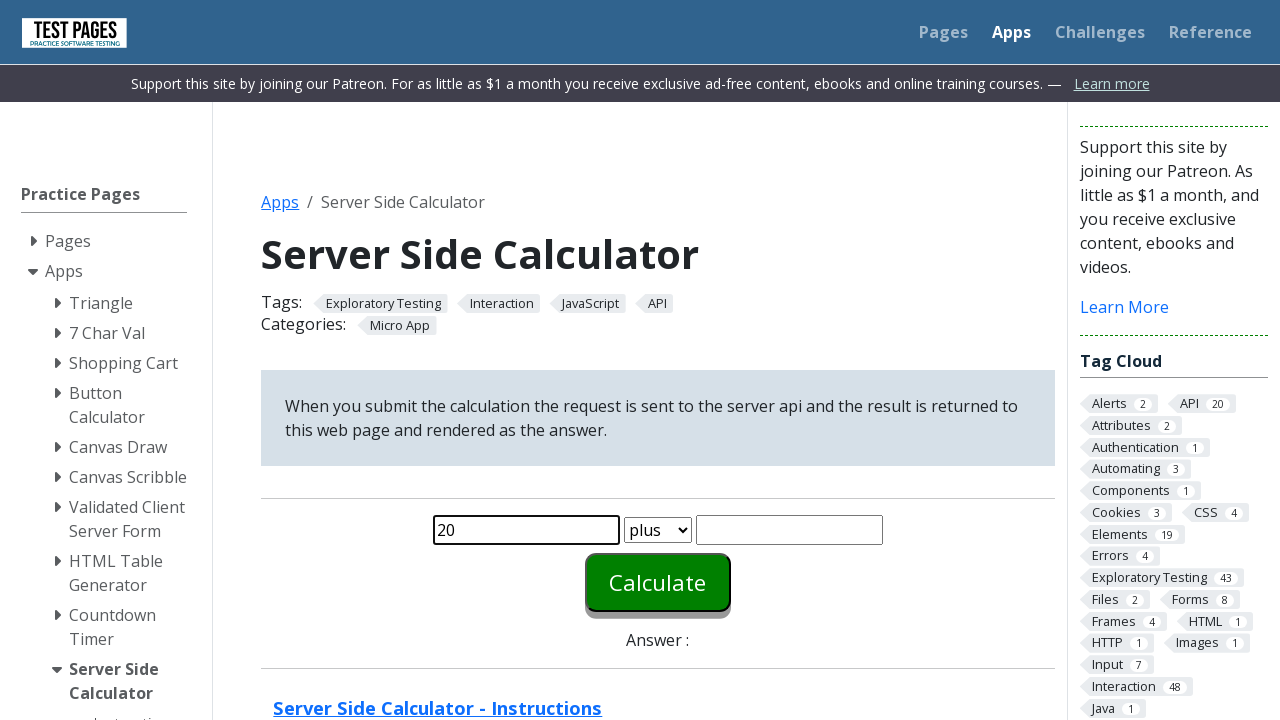

Cleared second number input field on #number2
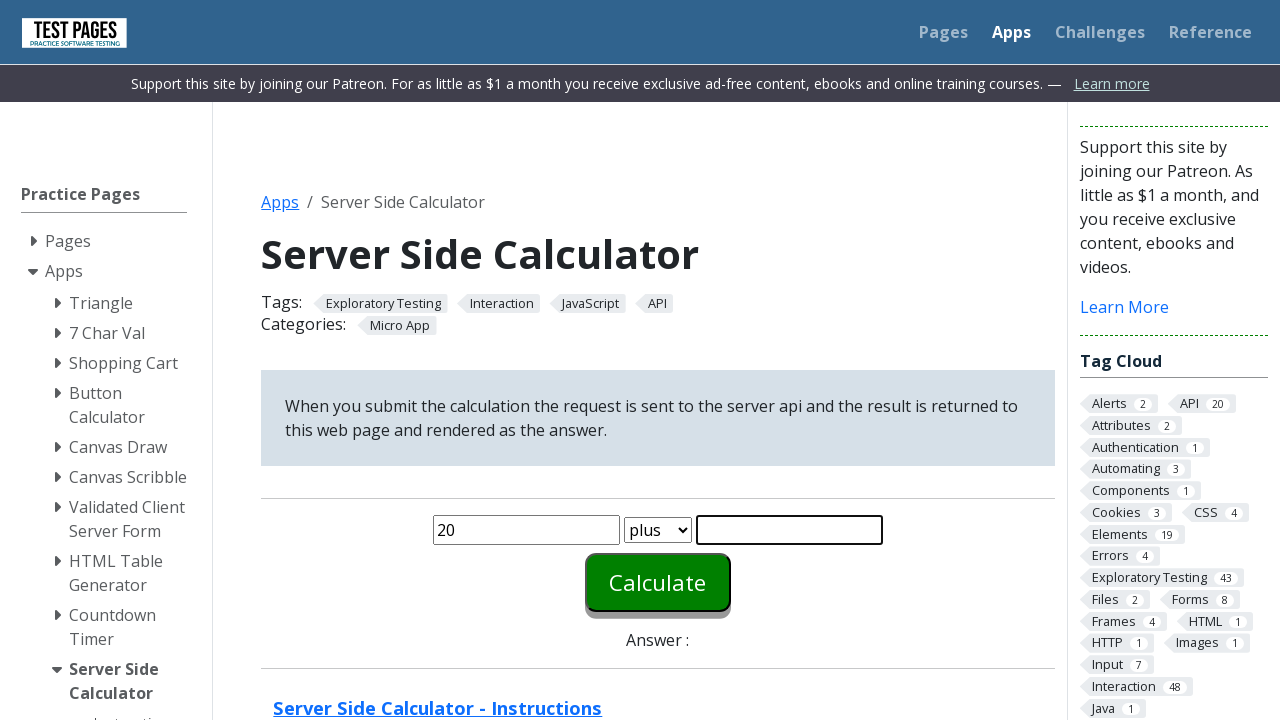

Entered second number: 5 on #number2
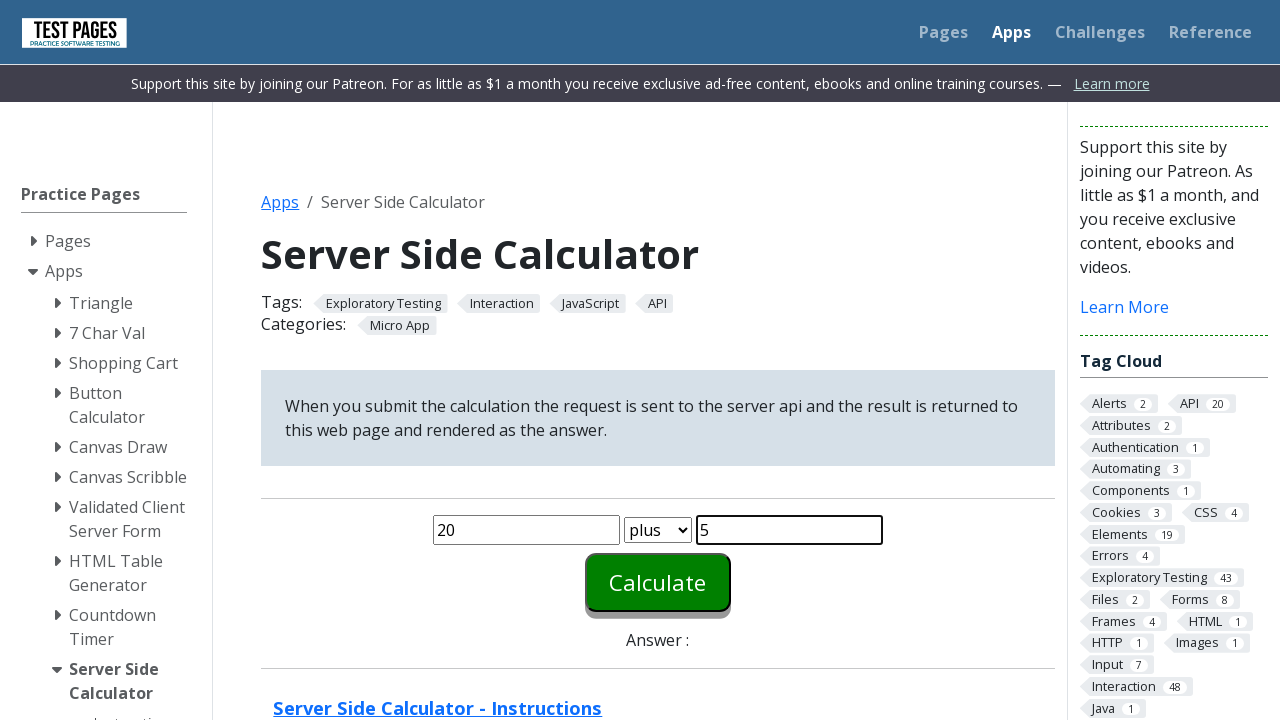

Selected operation: plus on #function
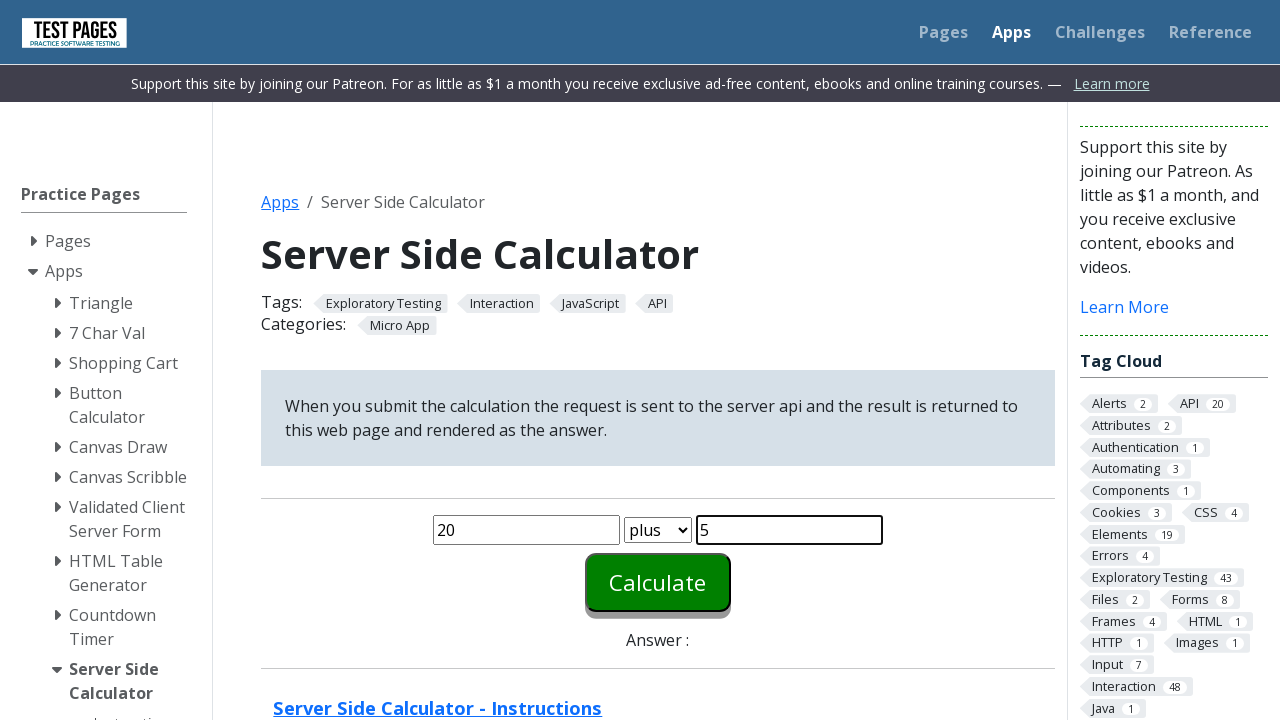

Clicked calculate button at (658, 582) on #calculate
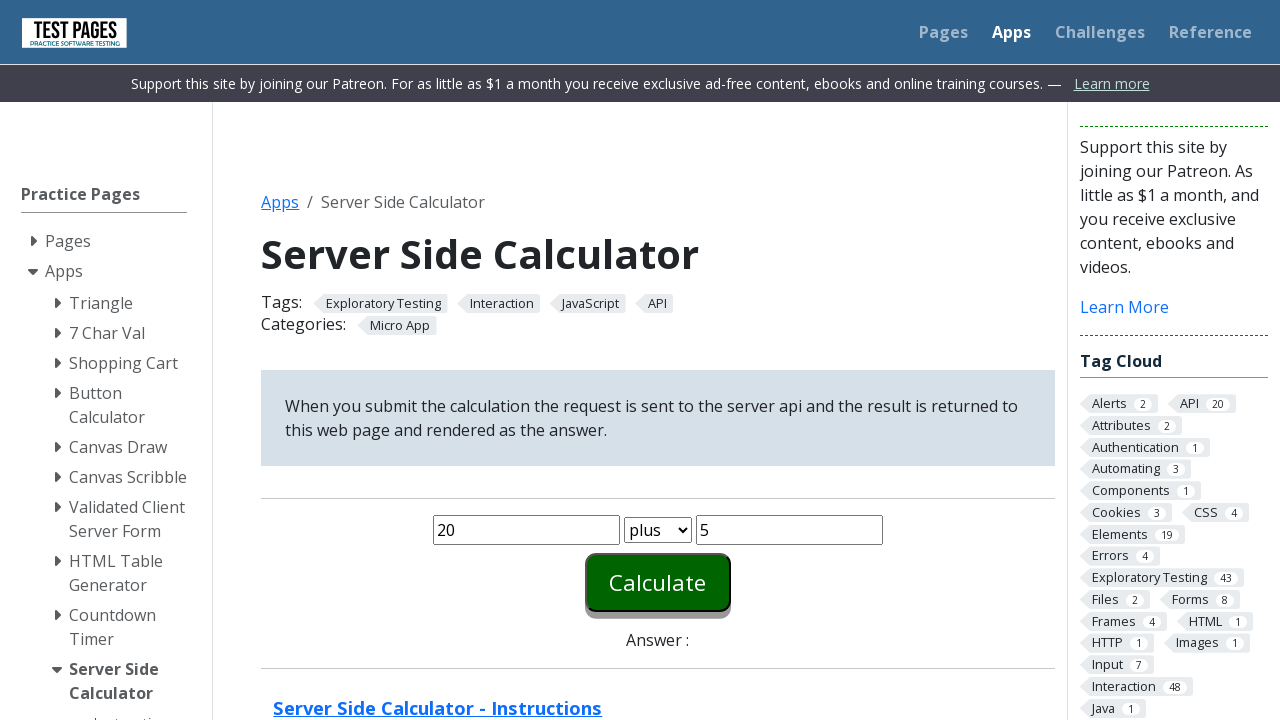

Calculator result displayed for plus operation
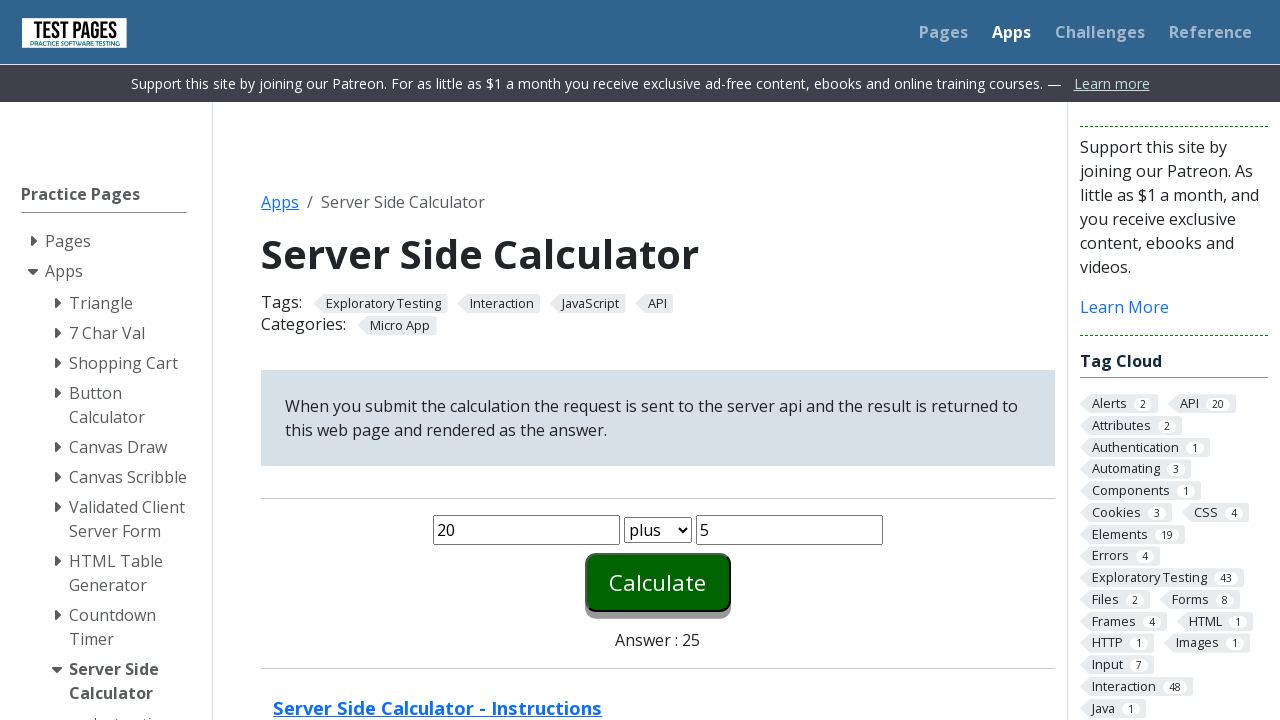

Cleared first number input field on #number1
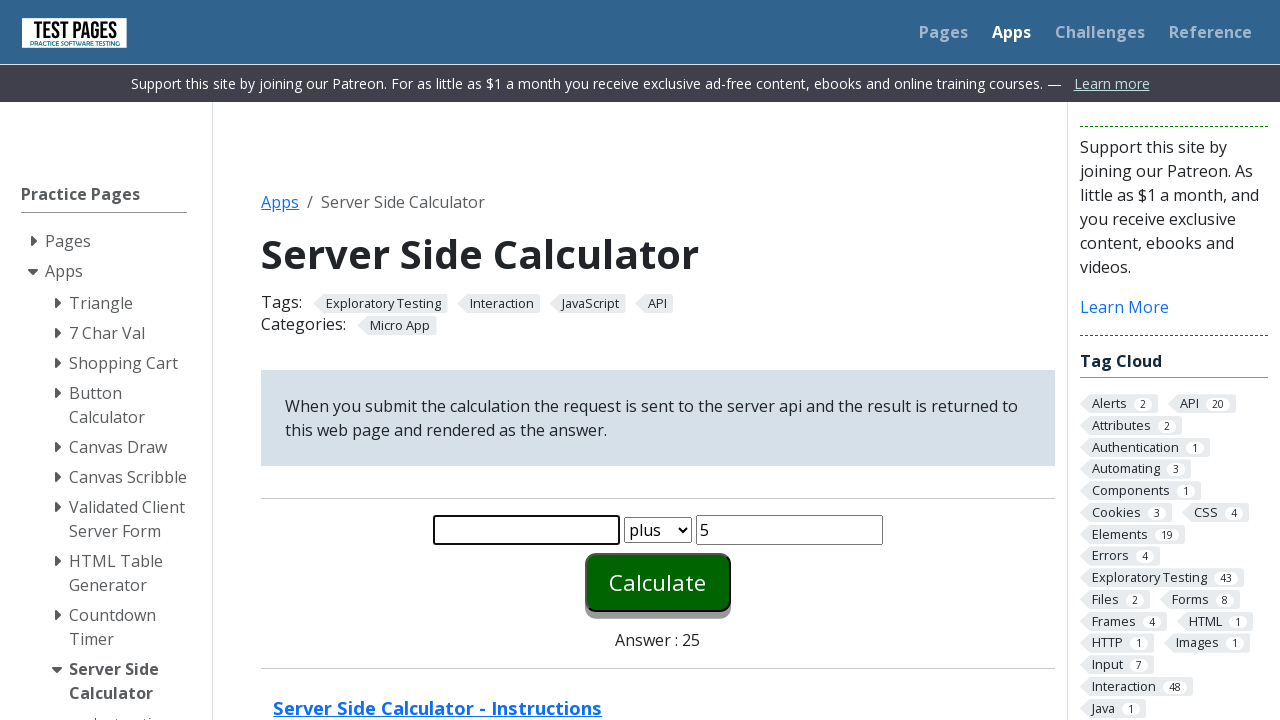

Entered first number: 20 on #number1
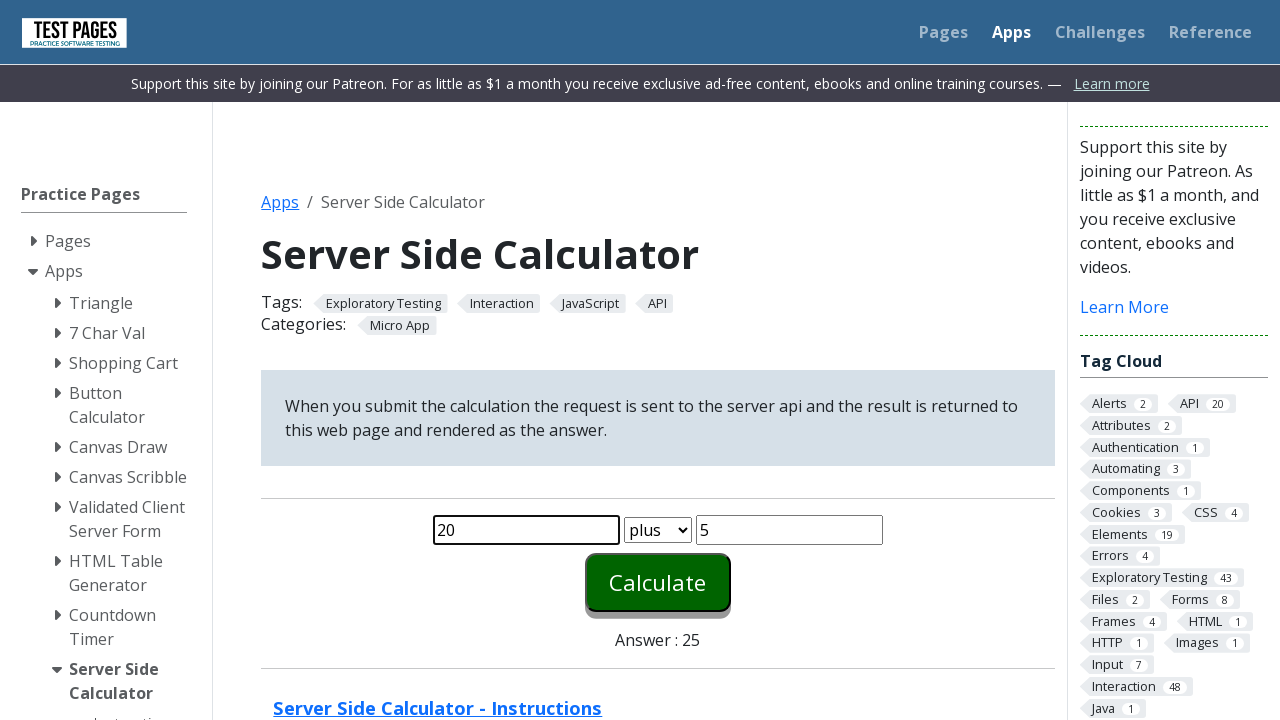

Cleared second number input field on #number2
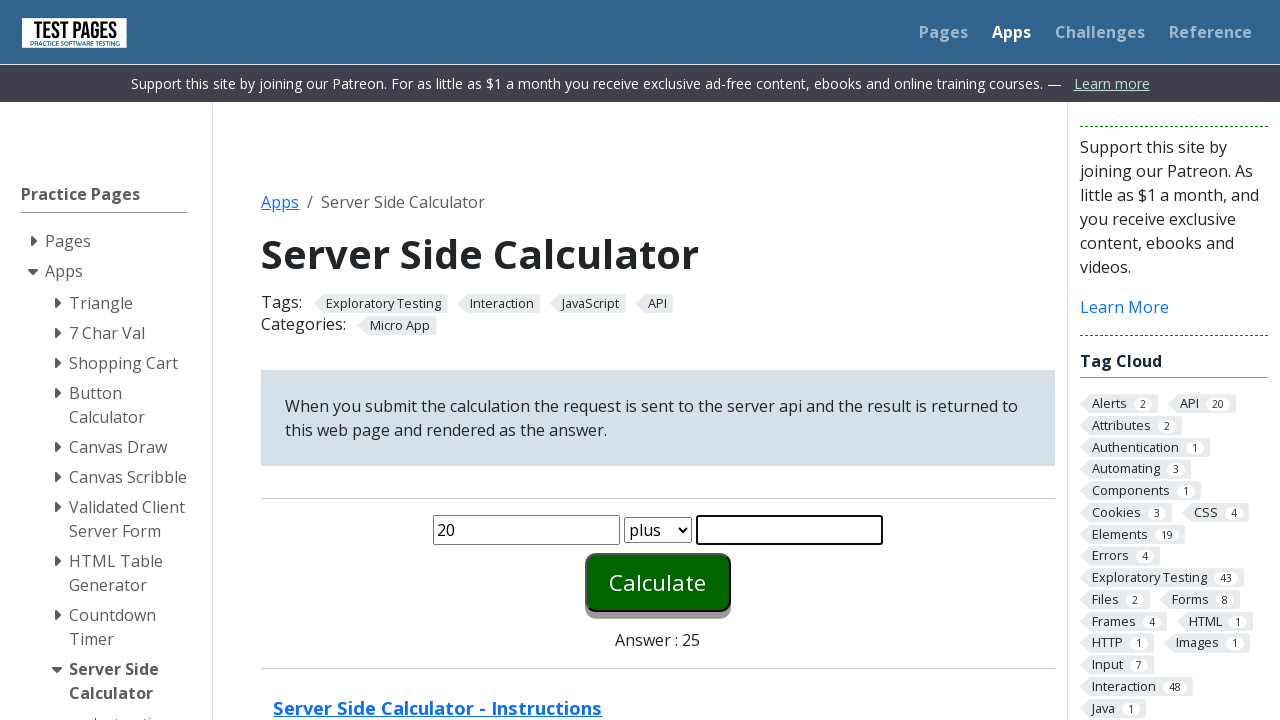

Entered second number: 5 on #number2
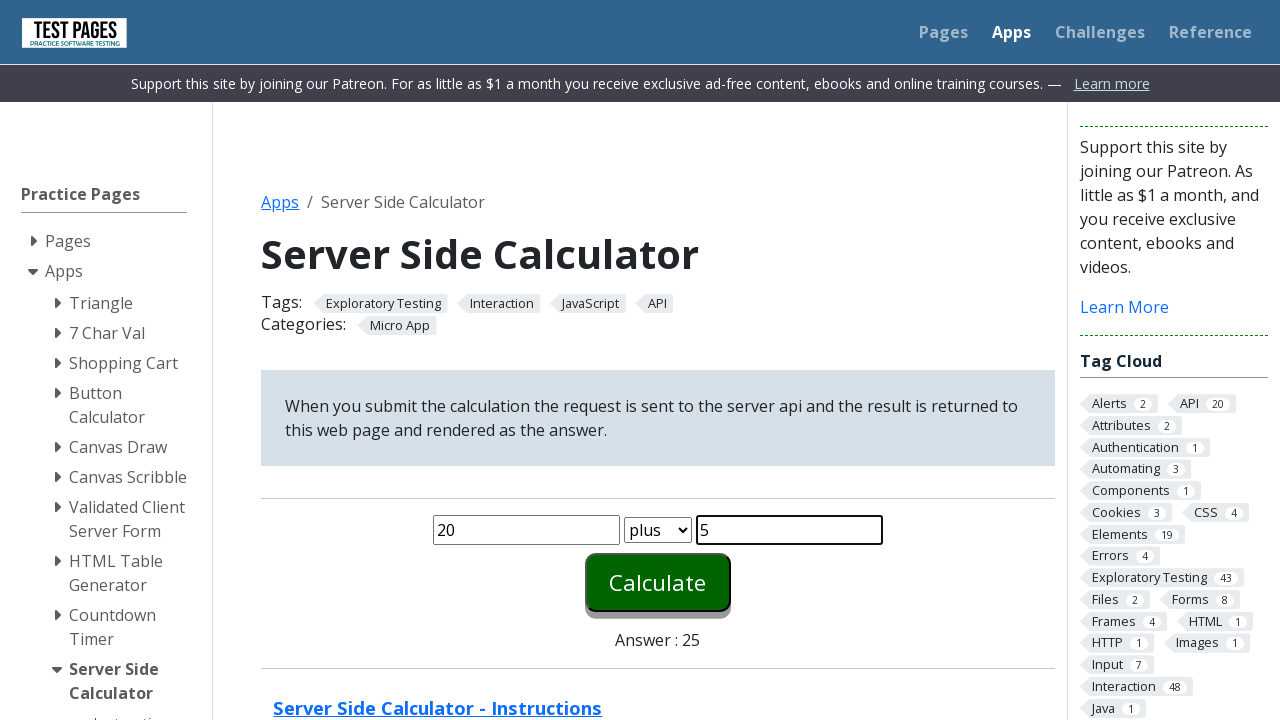

Selected operation: minus on #function
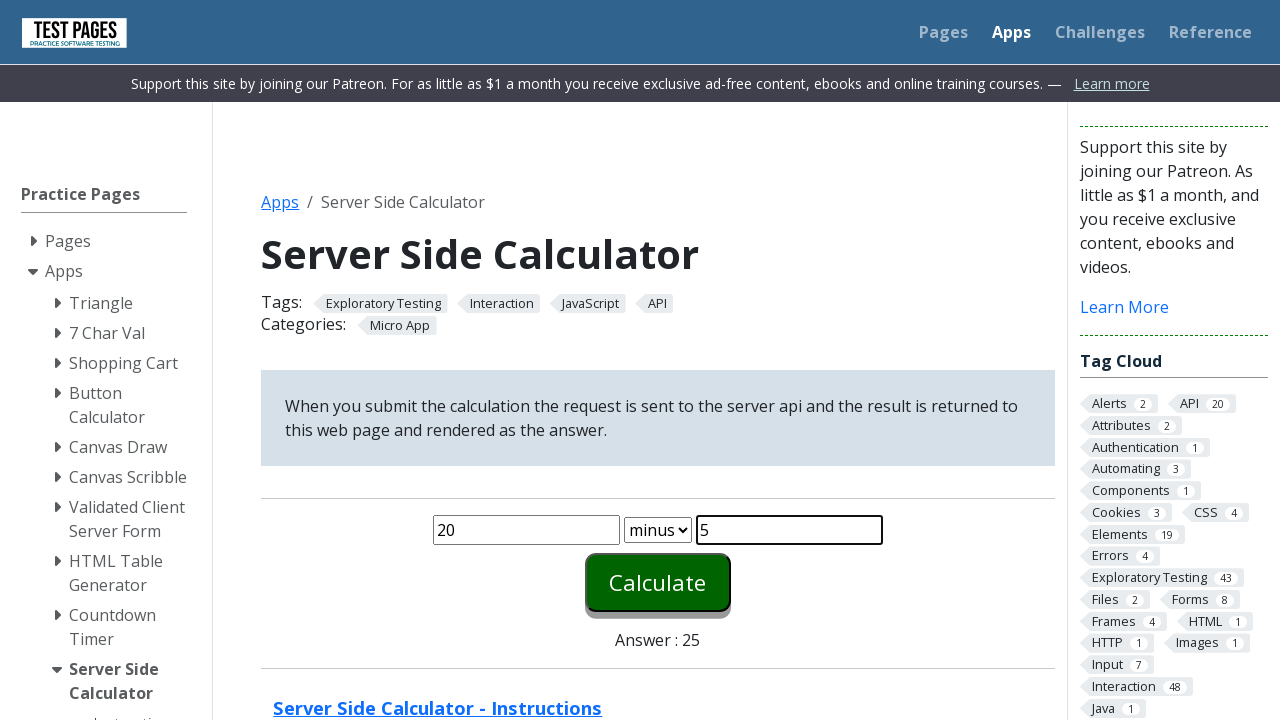

Clicked calculate button at (658, 582) on #calculate
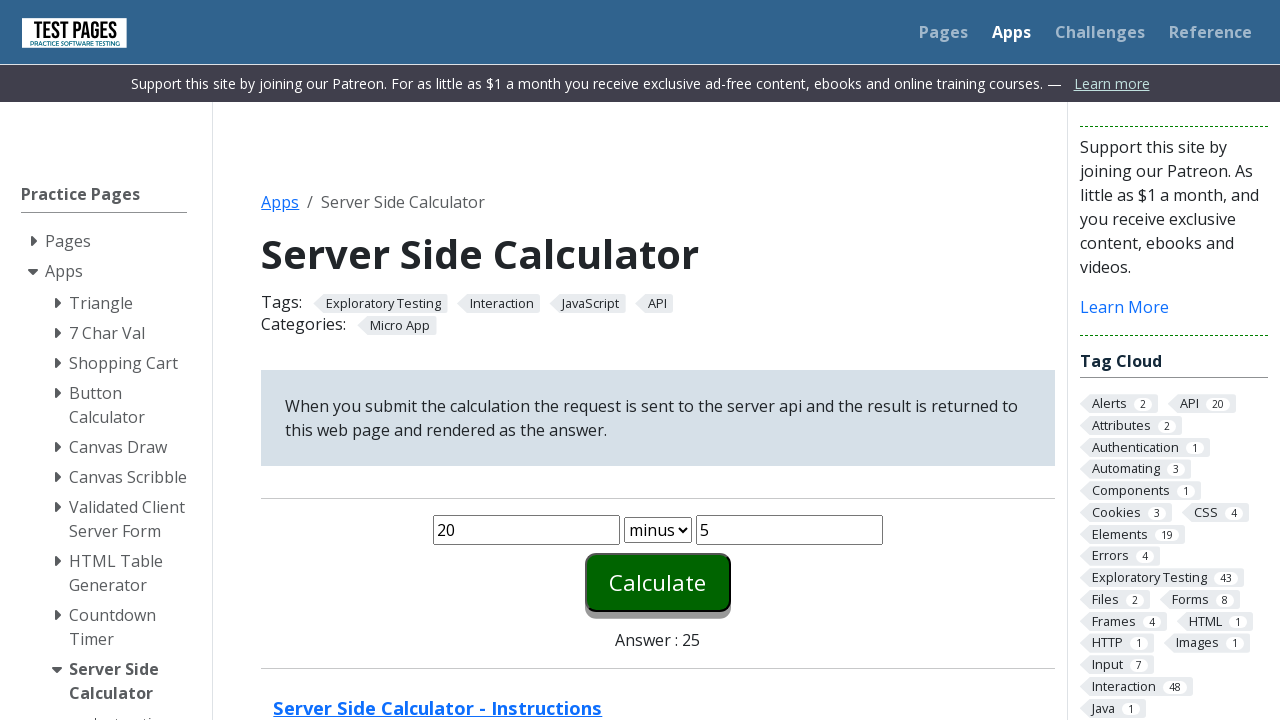

Calculator result displayed for minus operation
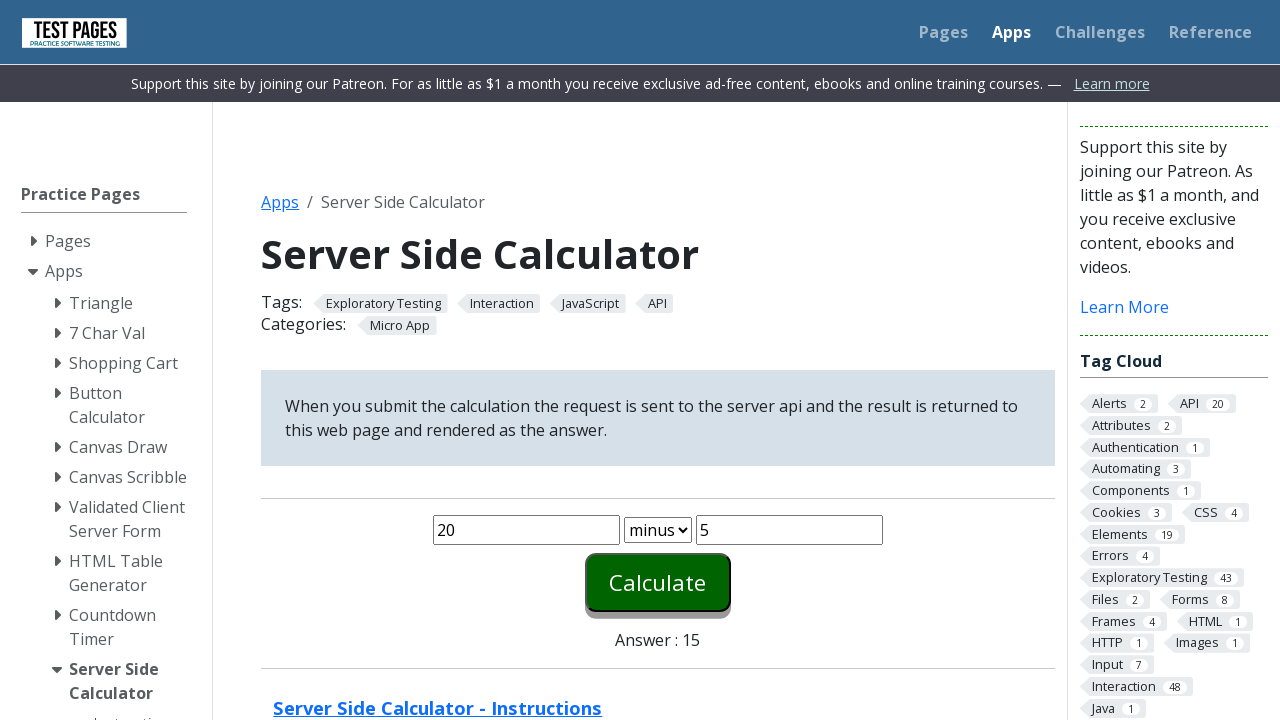

Cleared first number input field on #number1
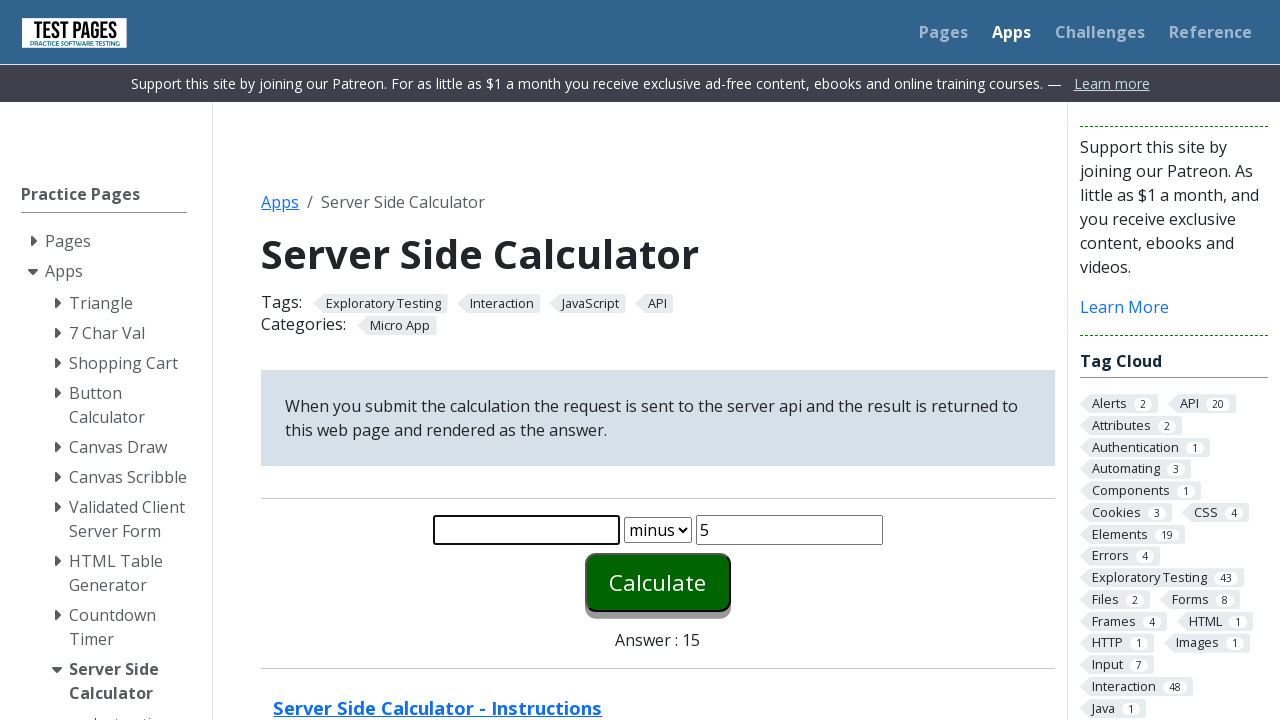

Entered first number: 20 on #number1
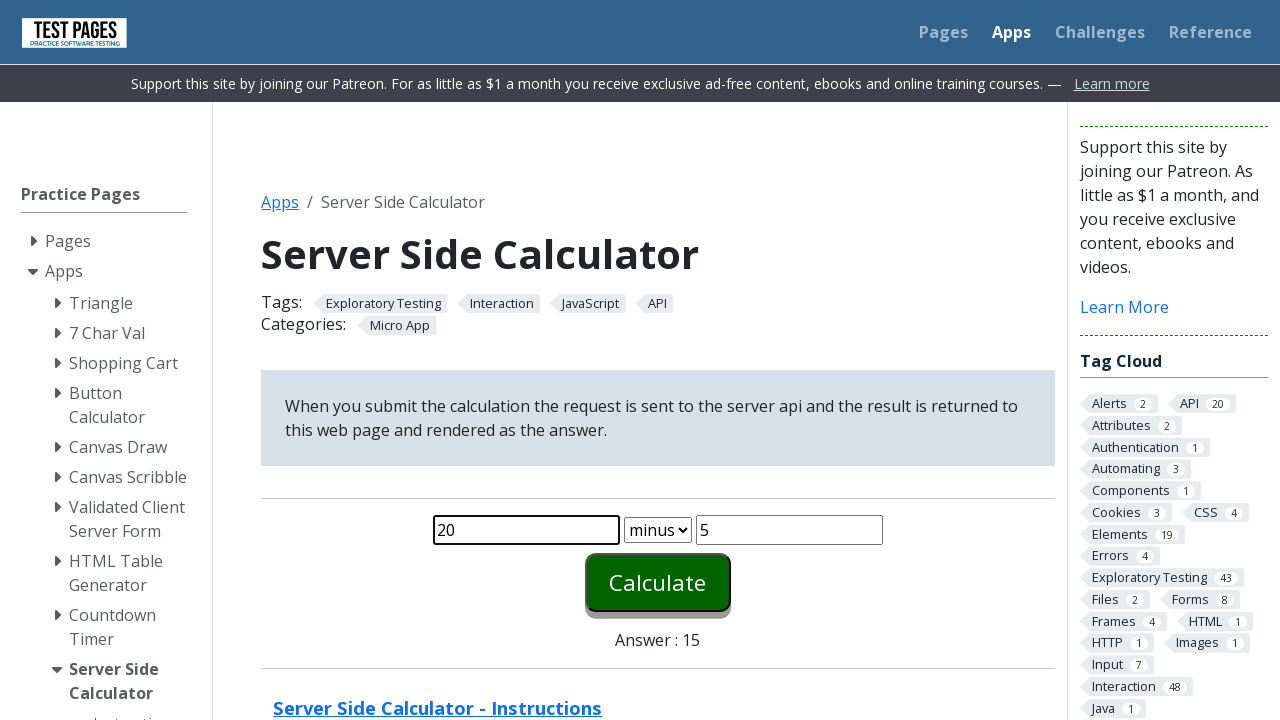

Cleared second number input field on #number2
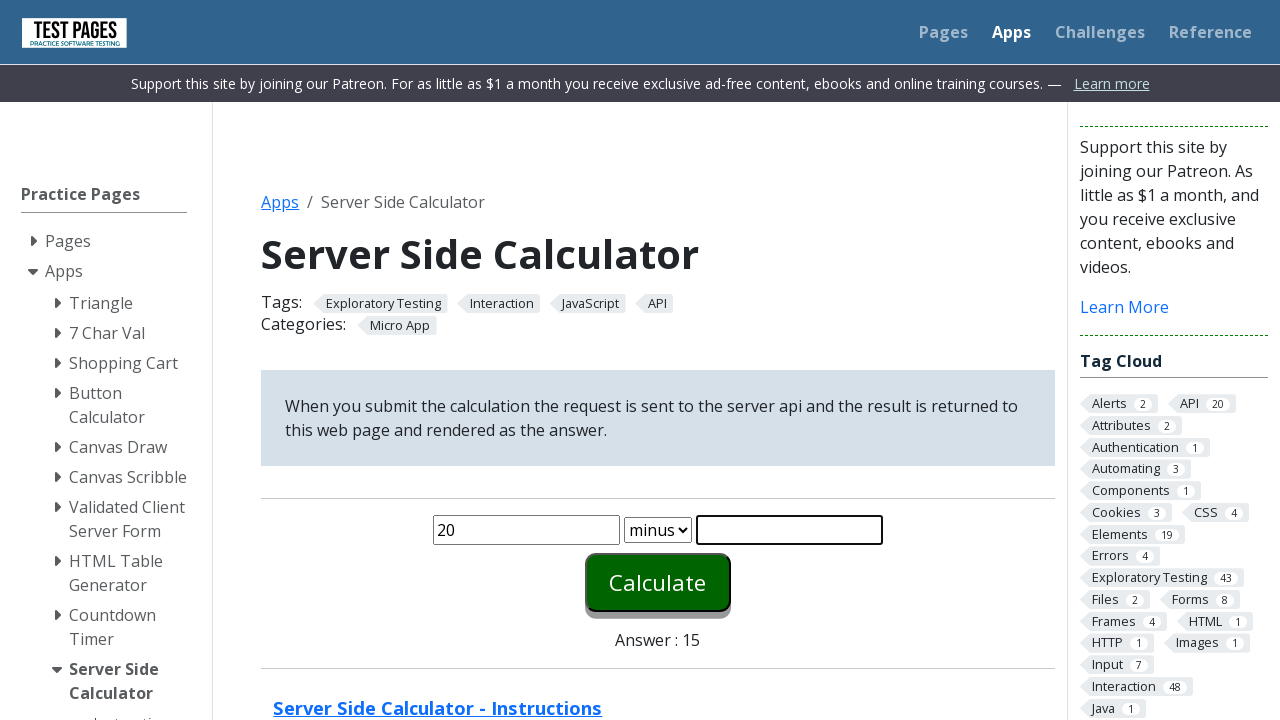

Entered second number: 5 on #number2
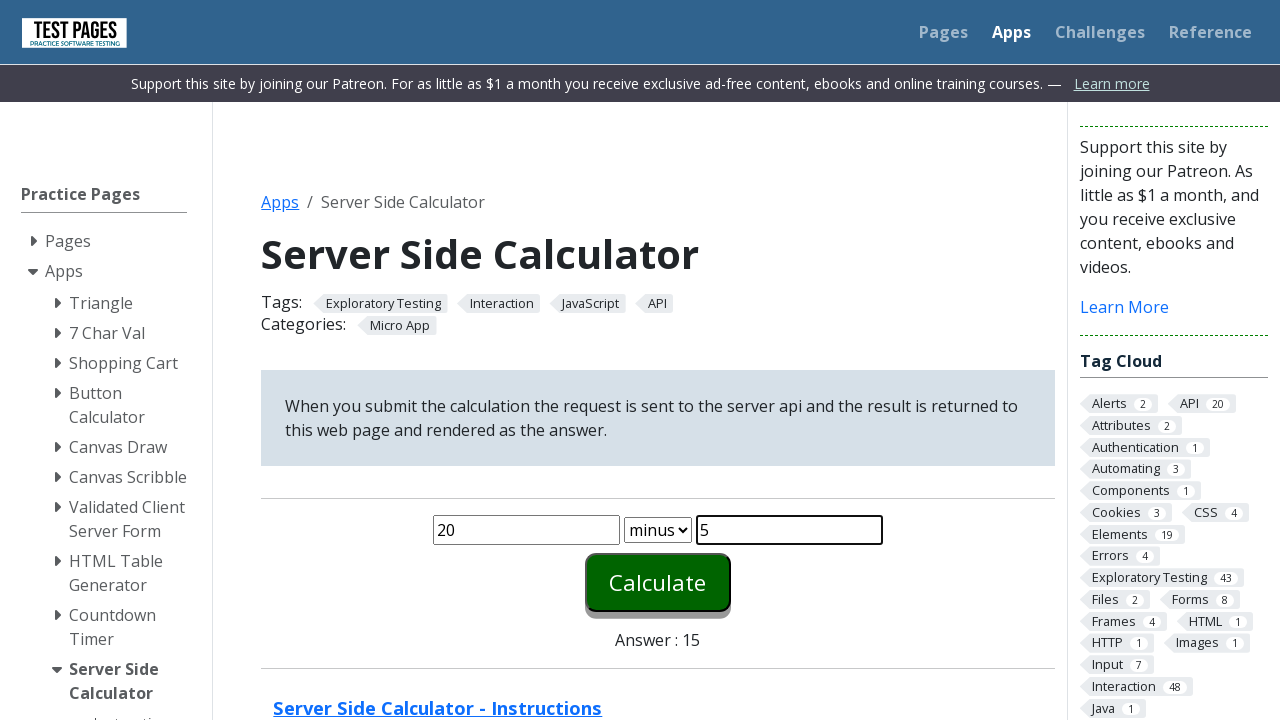

Selected operation: times on #function
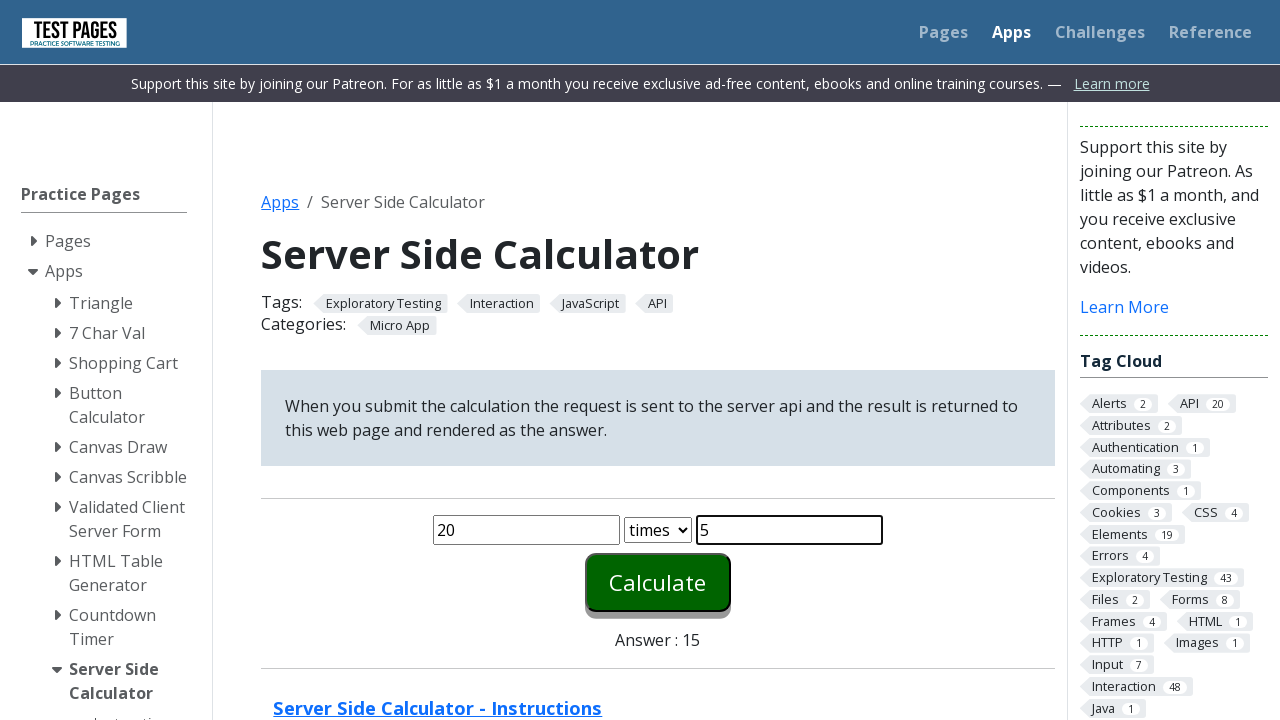

Clicked calculate button at (658, 582) on #calculate
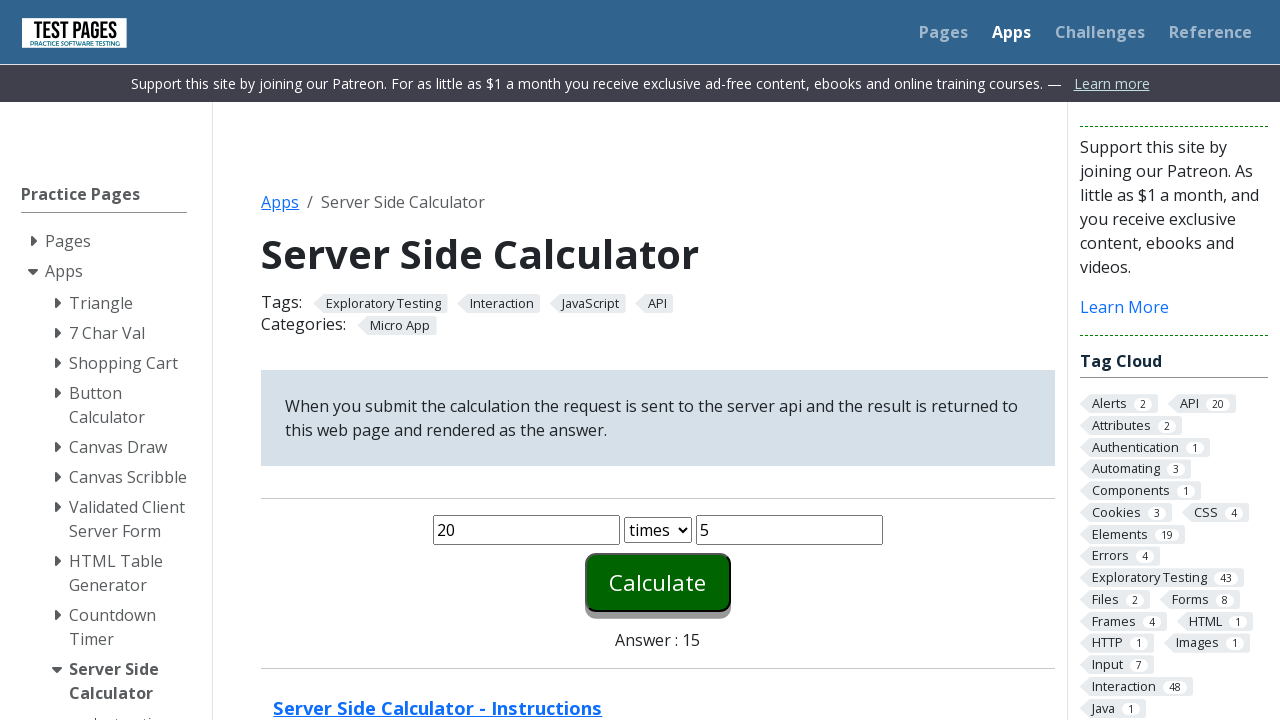

Calculator result displayed for times operation
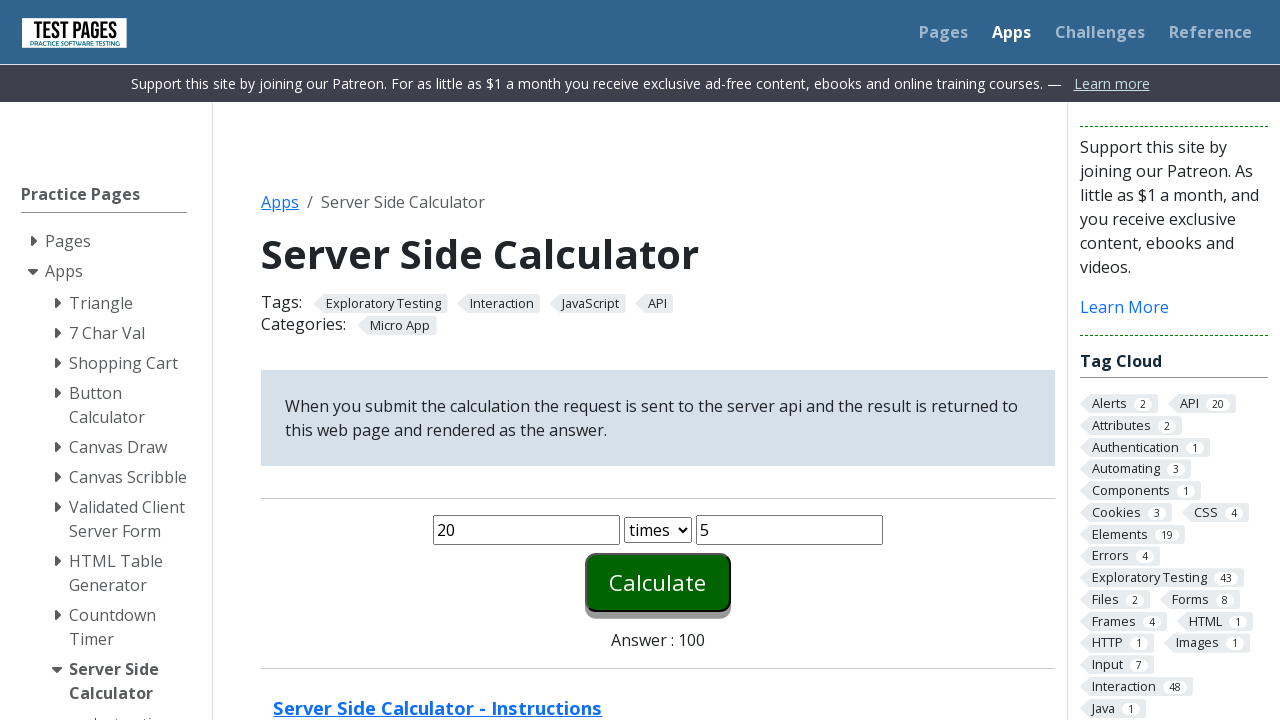

Cleared first number input field on #number1
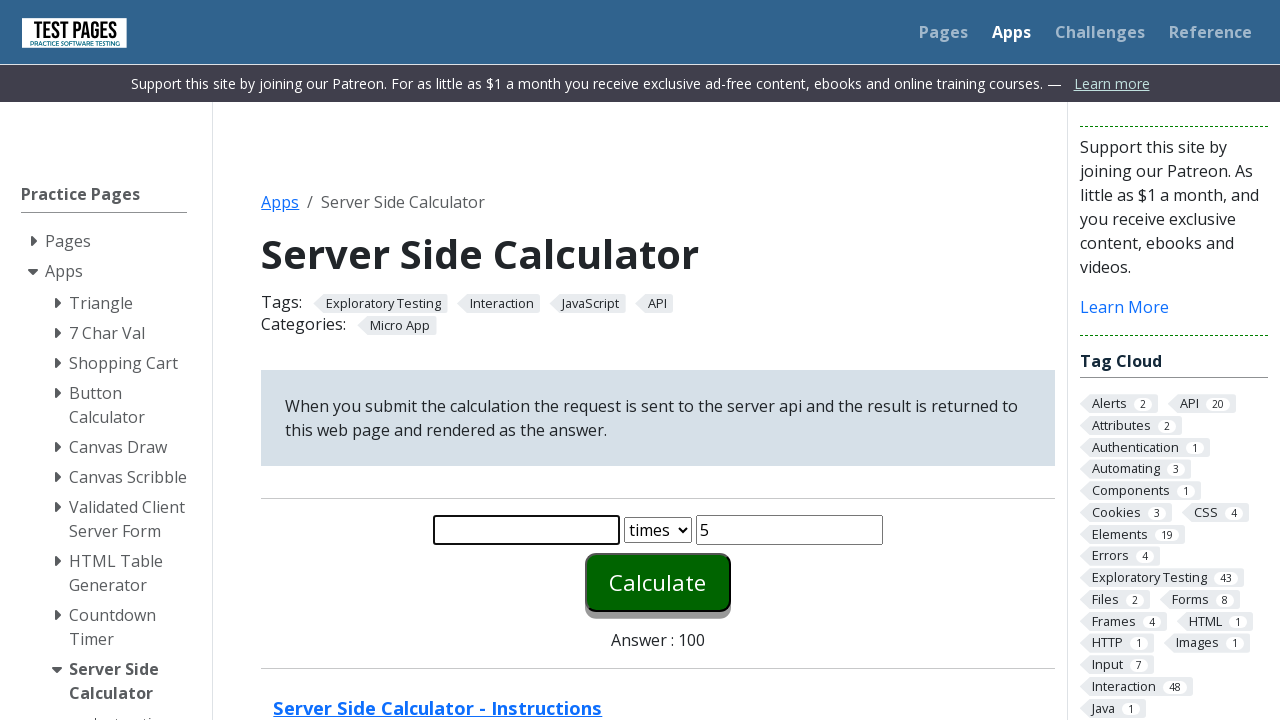

Entered first number: 20 on #number1
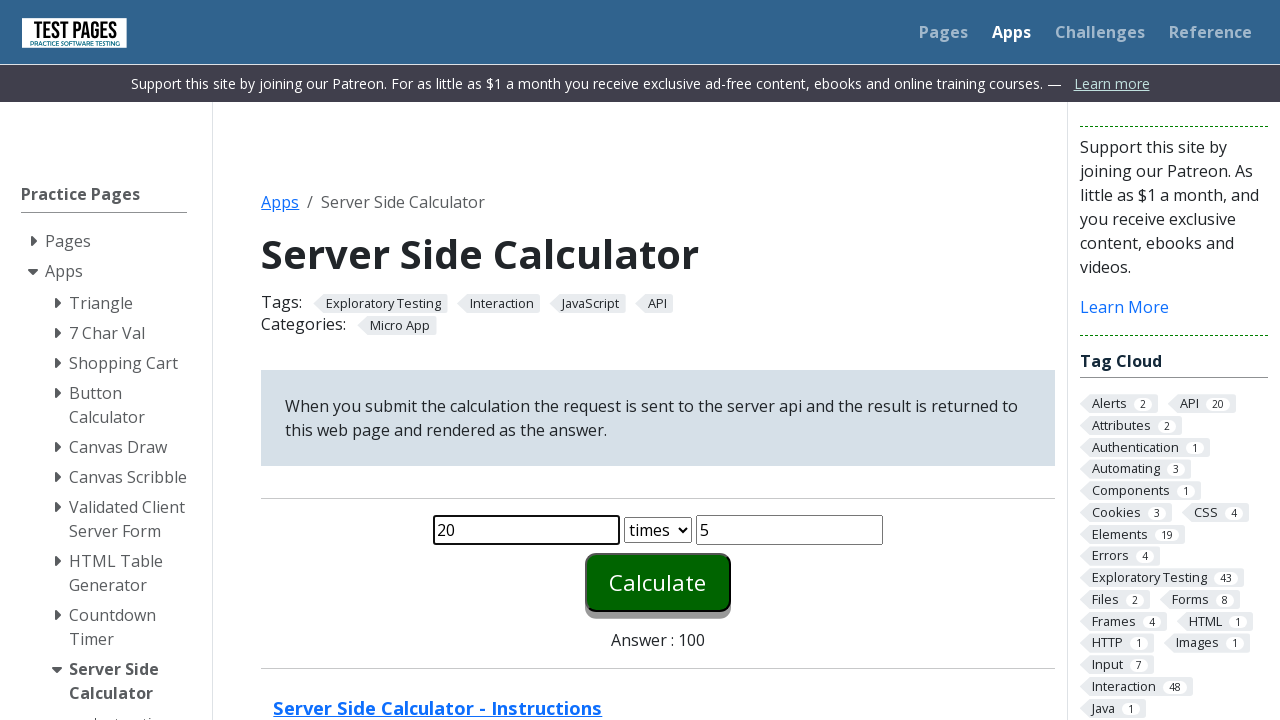

Cleared second number input field on #number2
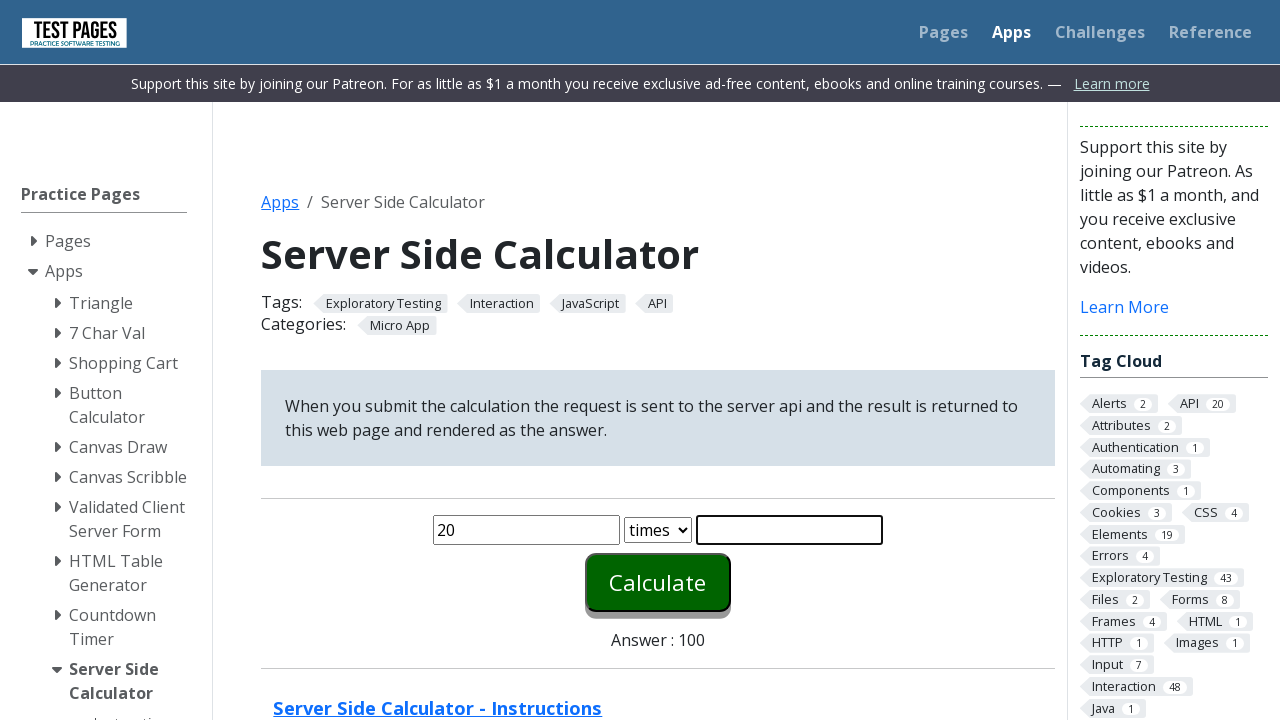

Entered second number: 5 on #number2
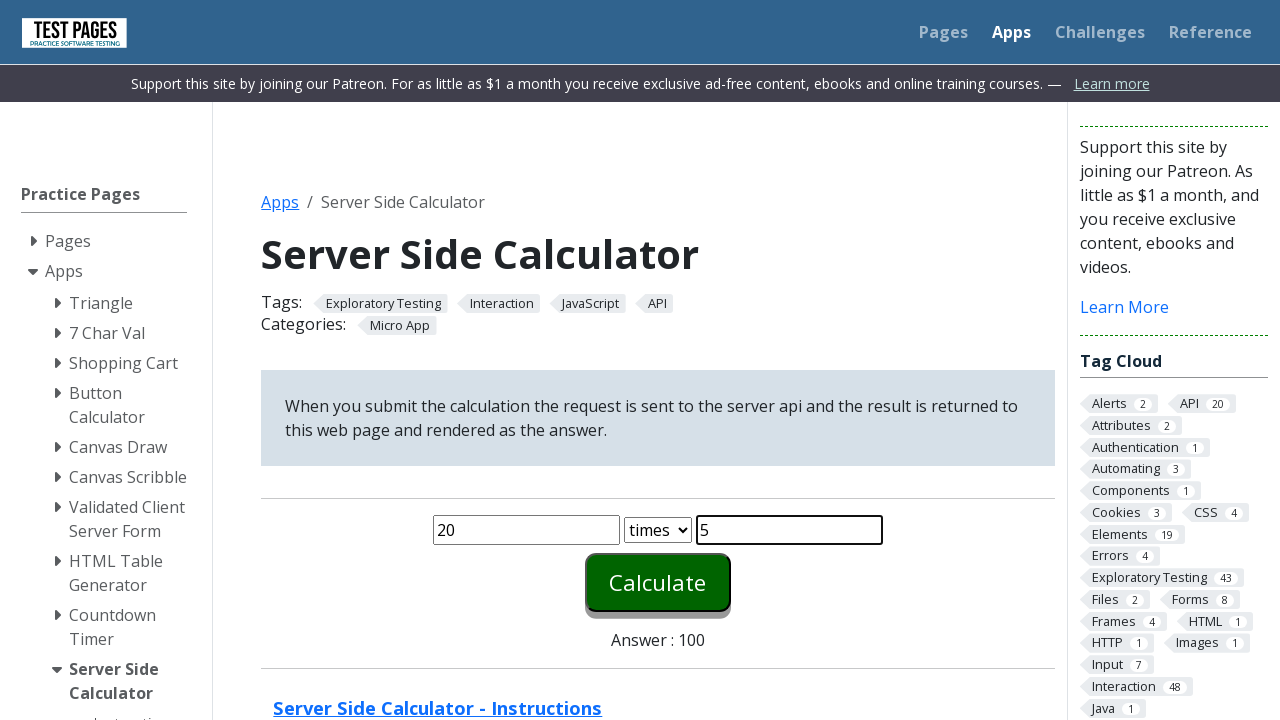

Selected operation: divide on #function
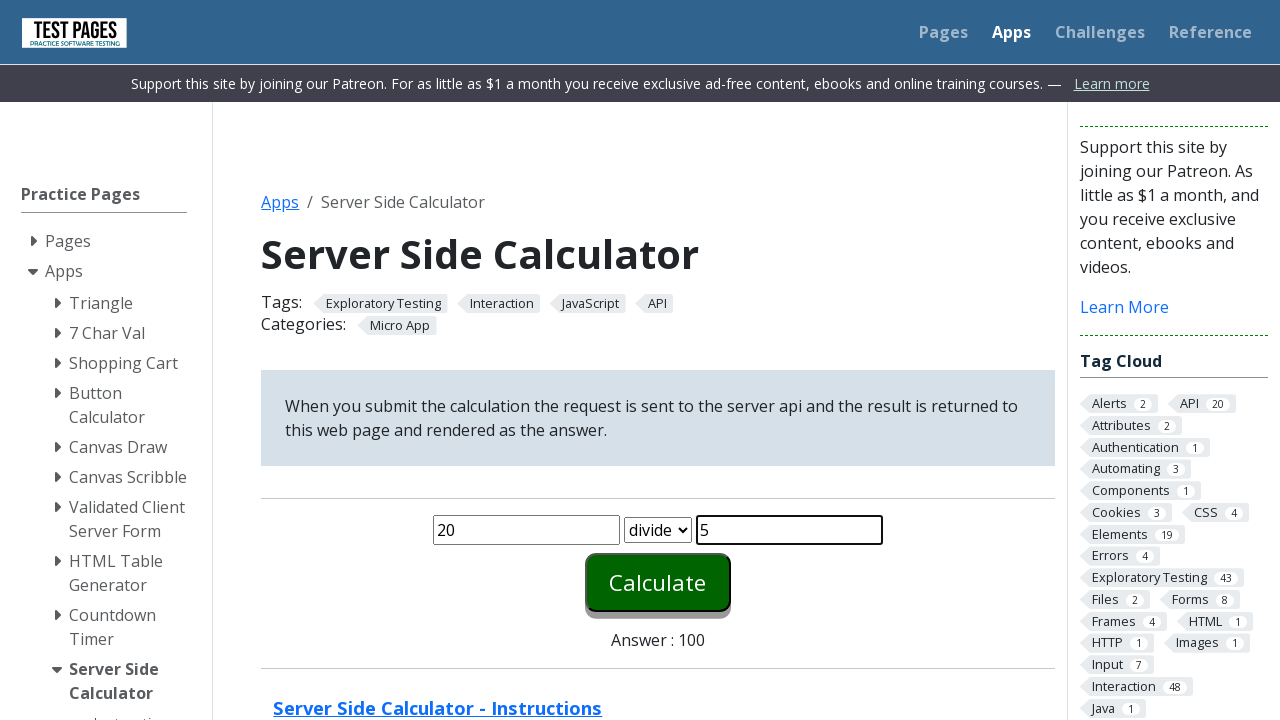

Clicked calculate button at (658, 582) on #calculate
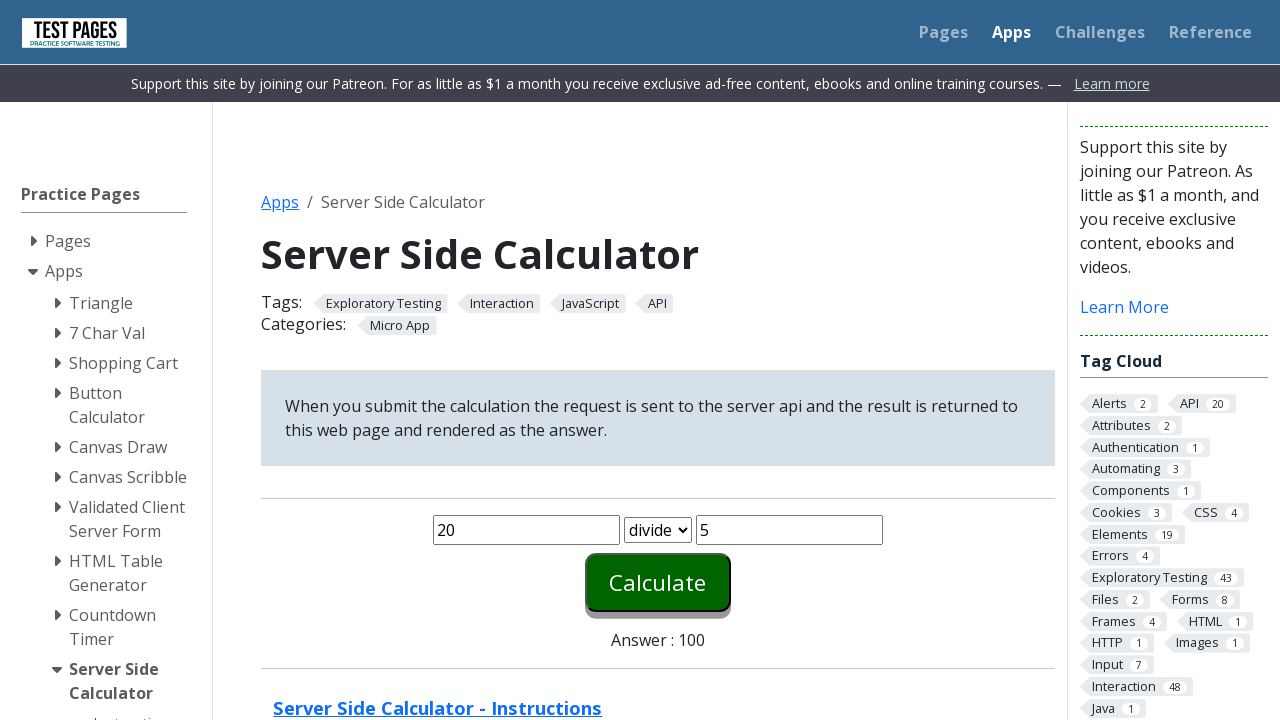

Calculator result displayed for divide operation
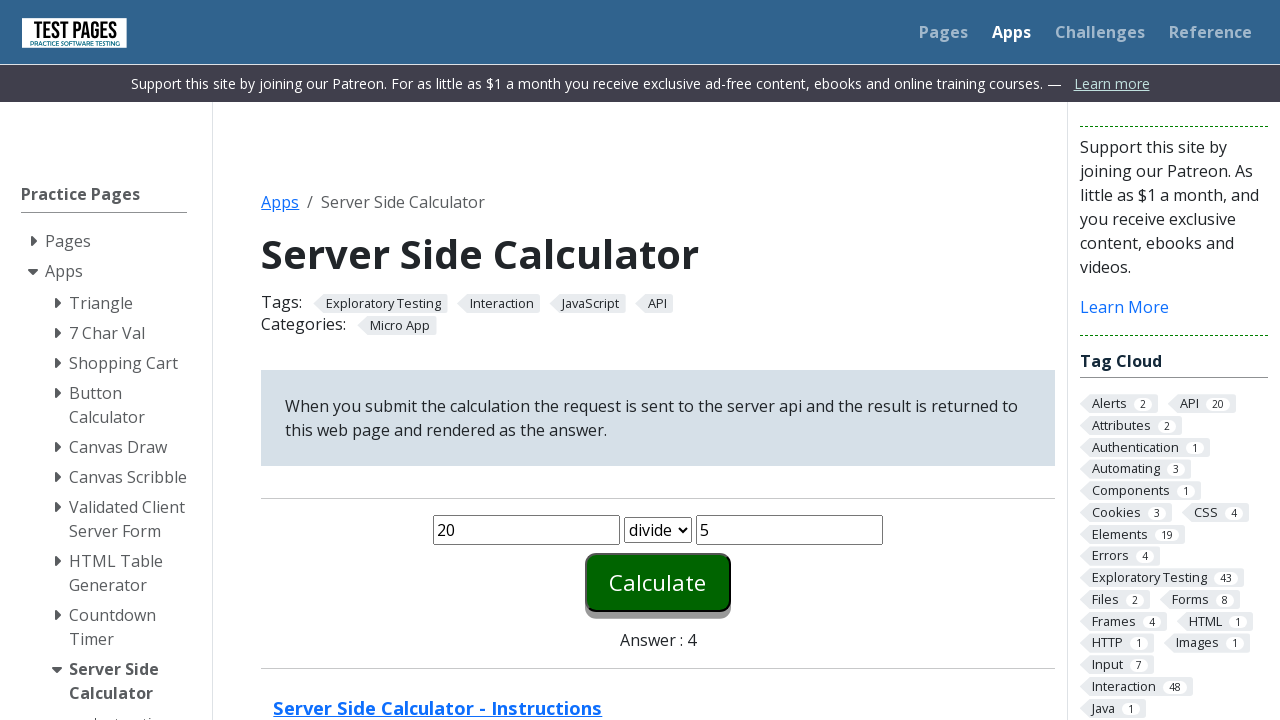

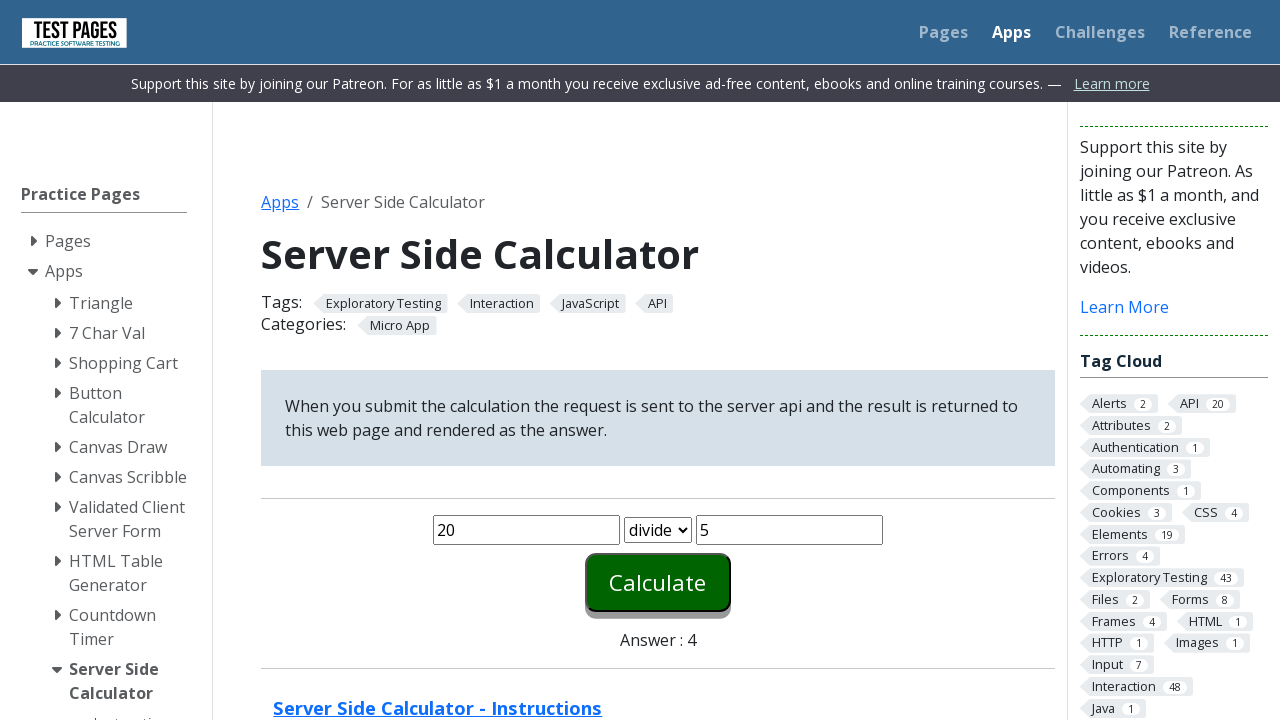